Navigates to an automation practice page and locates a button element using XPath with sibling relationships

Starting URL: https://rahulshettyacademy.com/AutomationPractice/

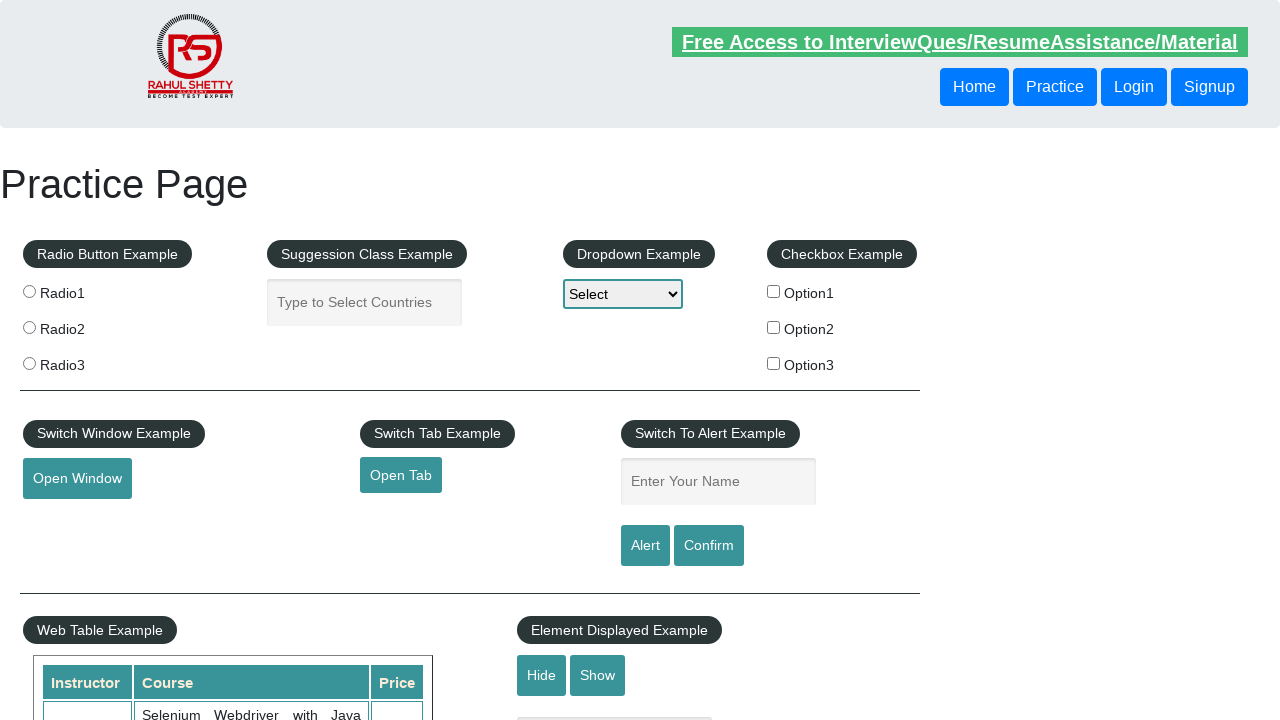

Navigated to automation practice page
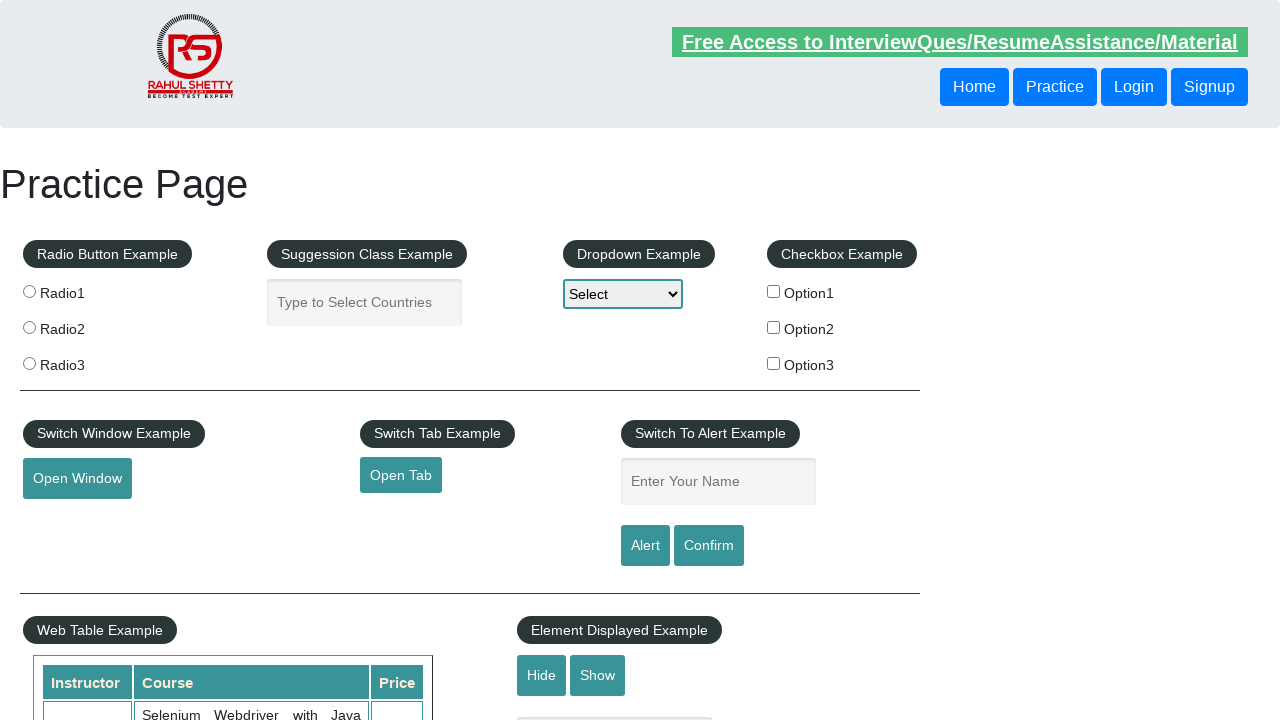

Located button element using XPath with sibling relationships and retrieved text content
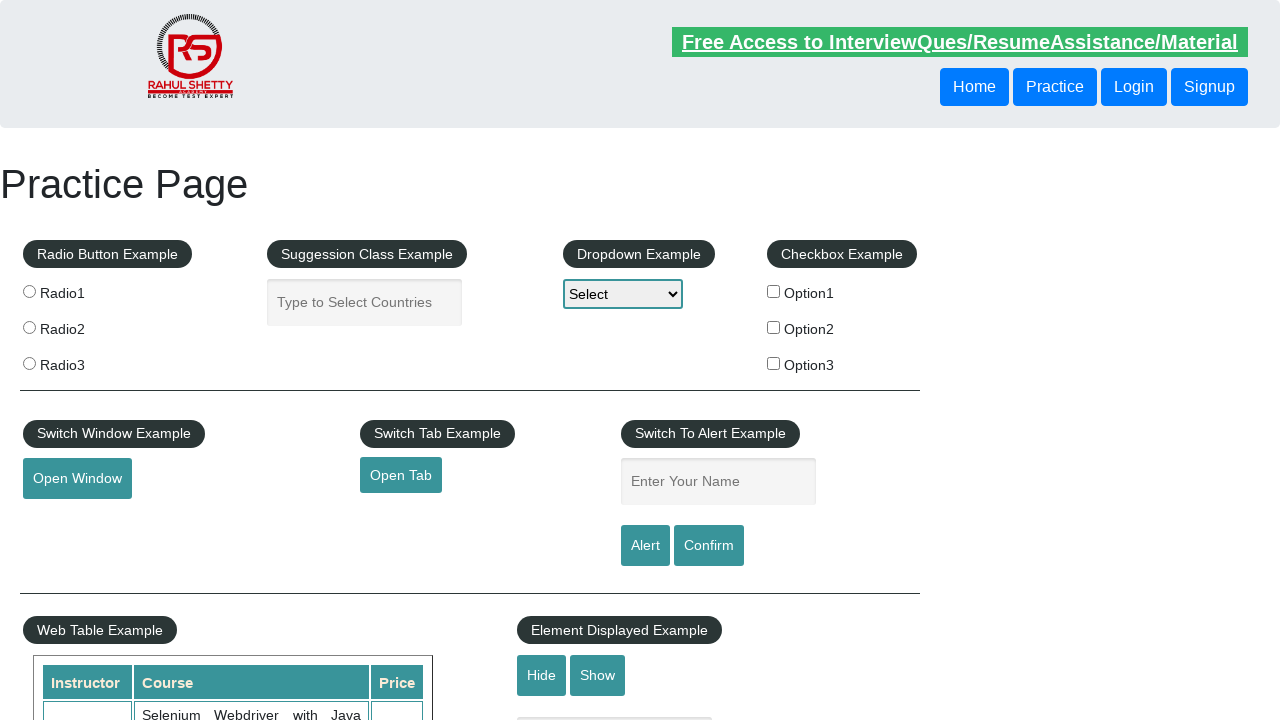

Printed button text: Login
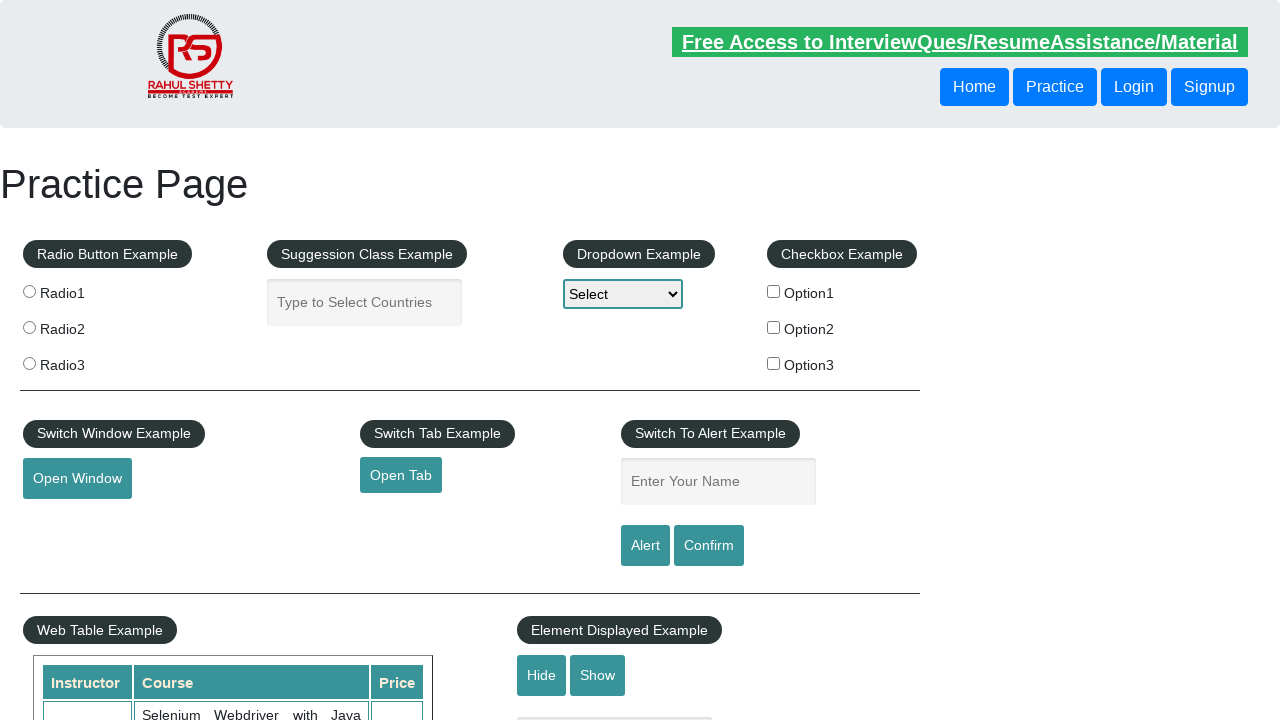

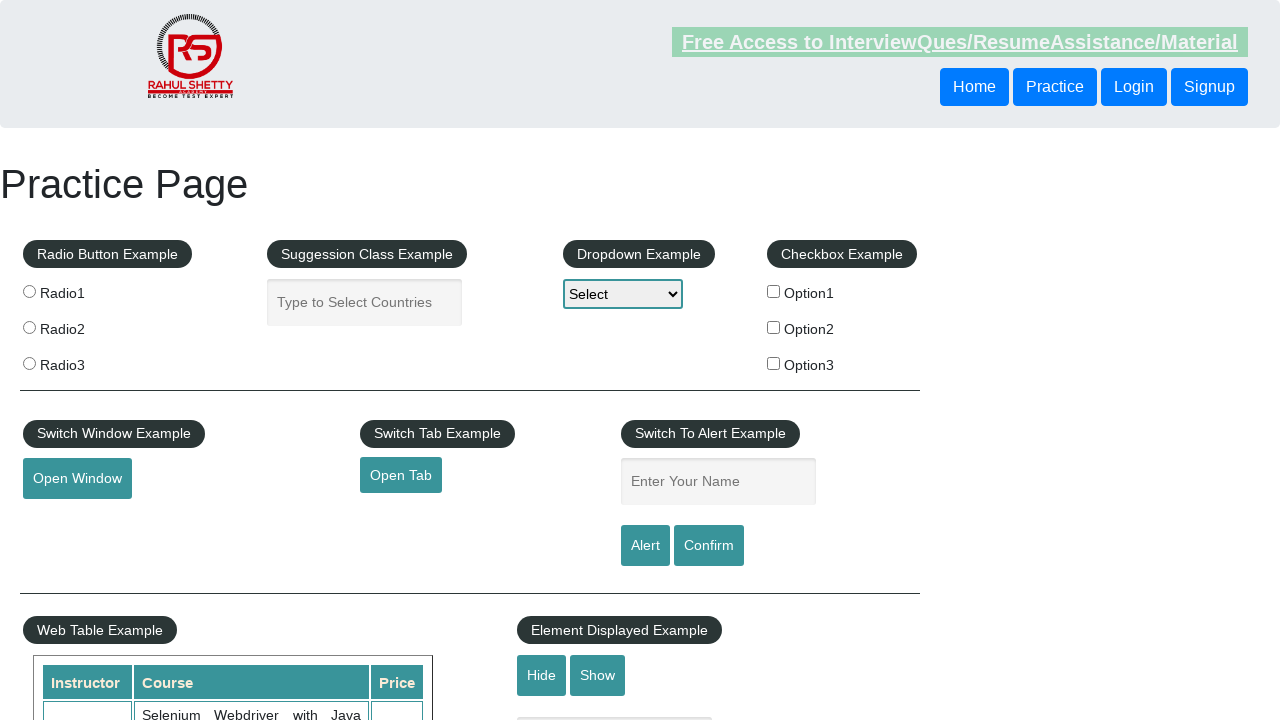